Opens a webpage, maximizes the browser window, and retrieves the page title to verify the page loaded correctly.

Starting URL: https://www.wcht.org.uk/

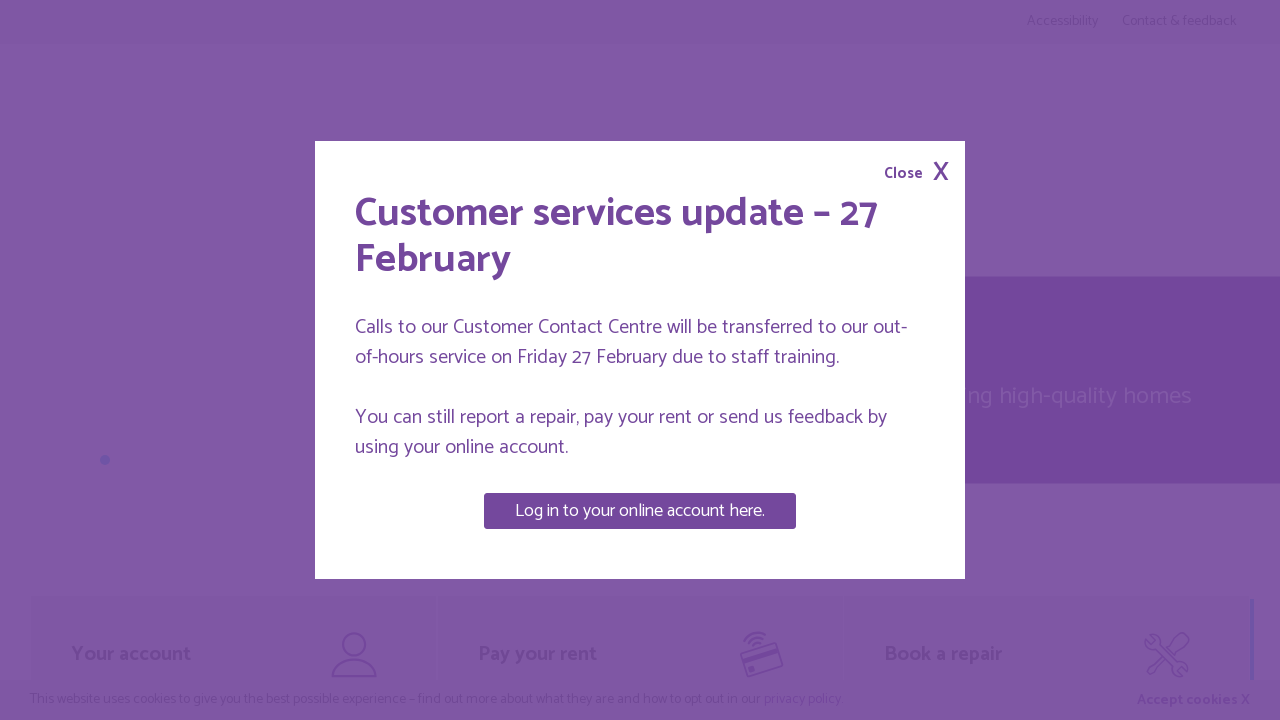

Navigated to https://www.wcht.org.uk/
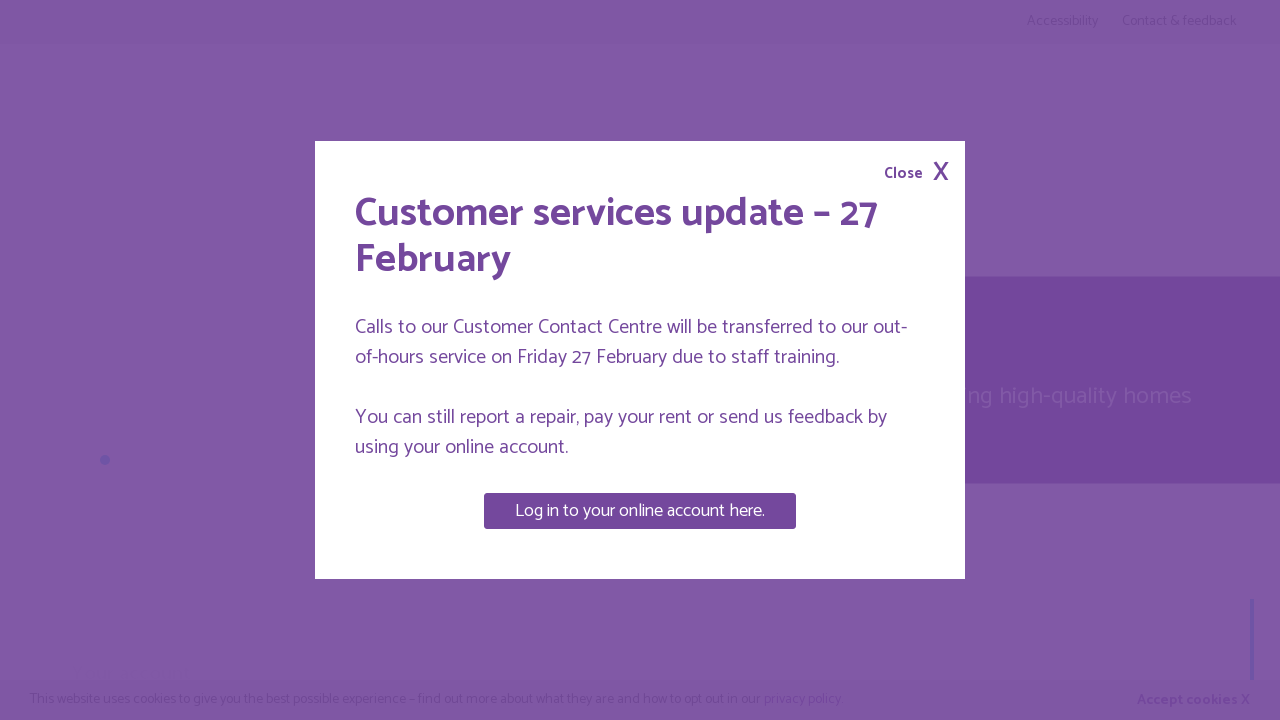

Maximized browser window to 1920x1080
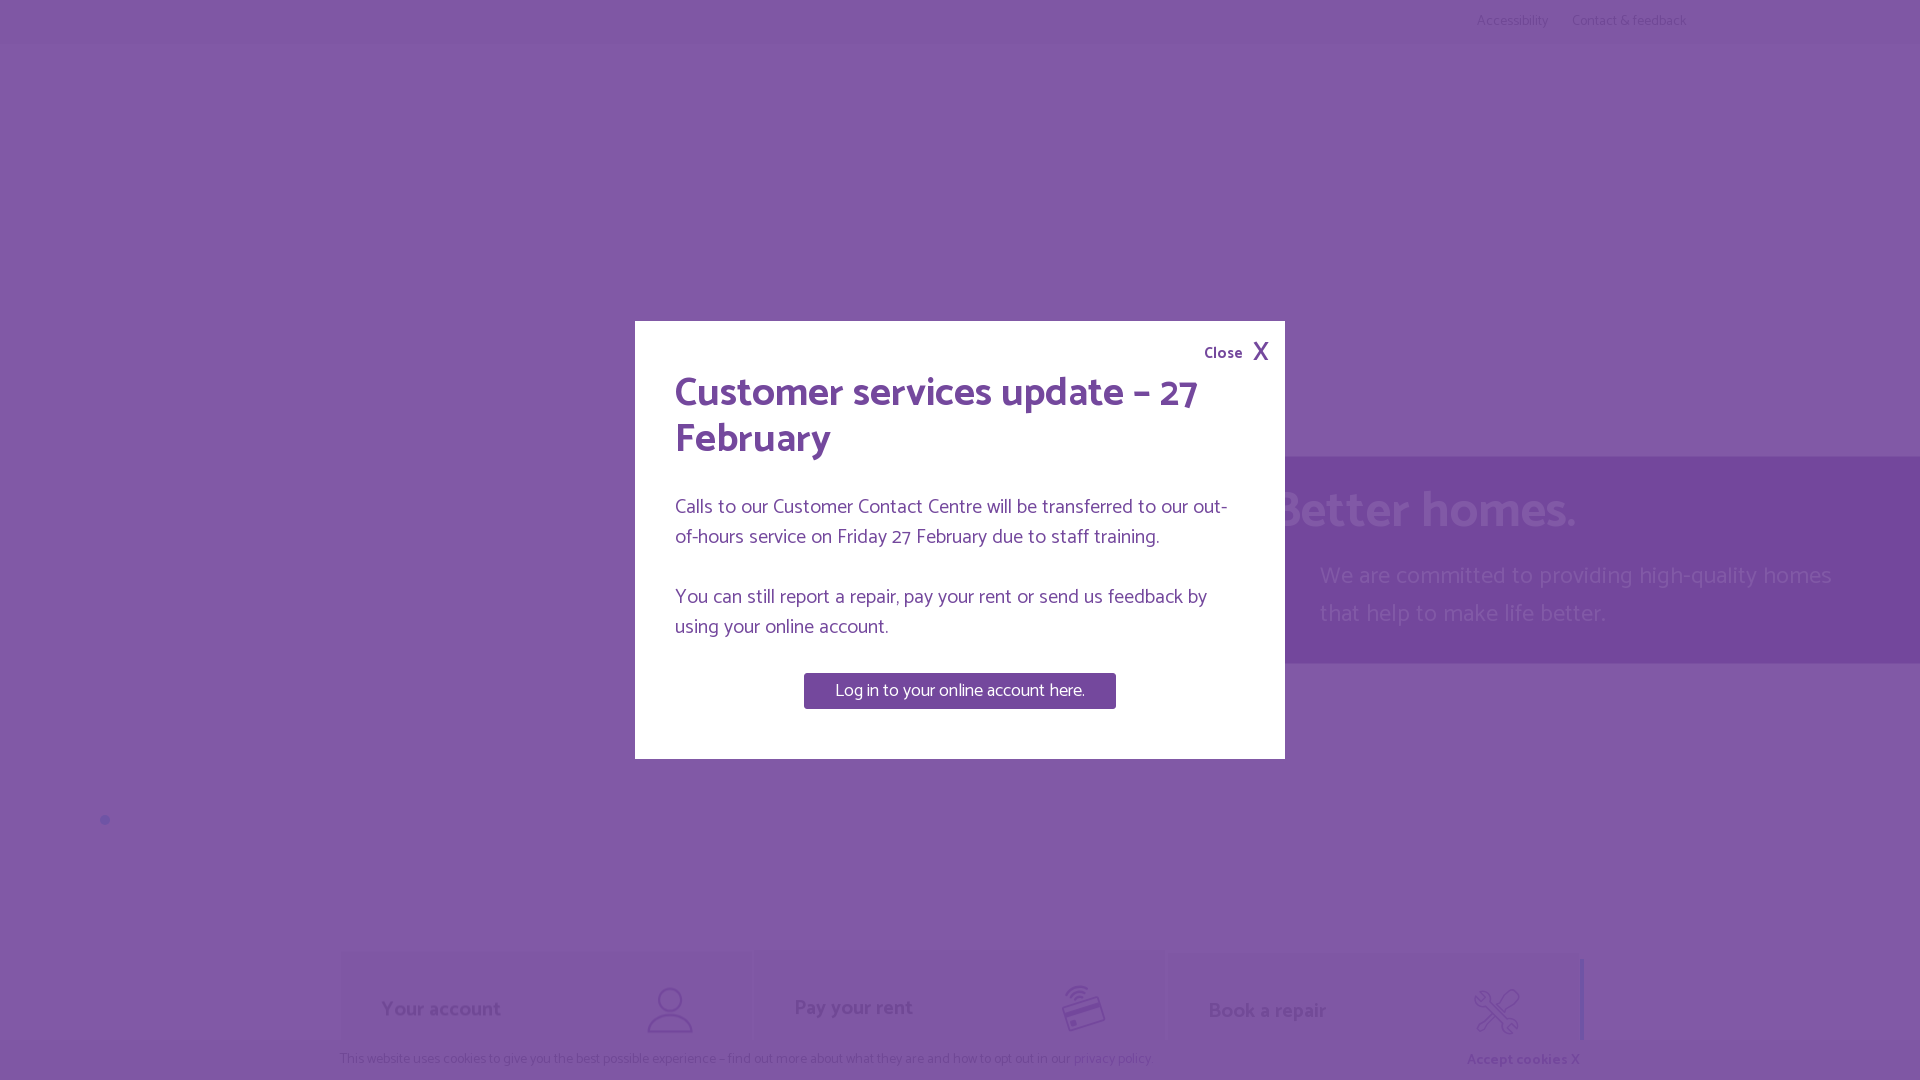

Retrieved page title: Watford Community Housing homepage | Watford Community Housing
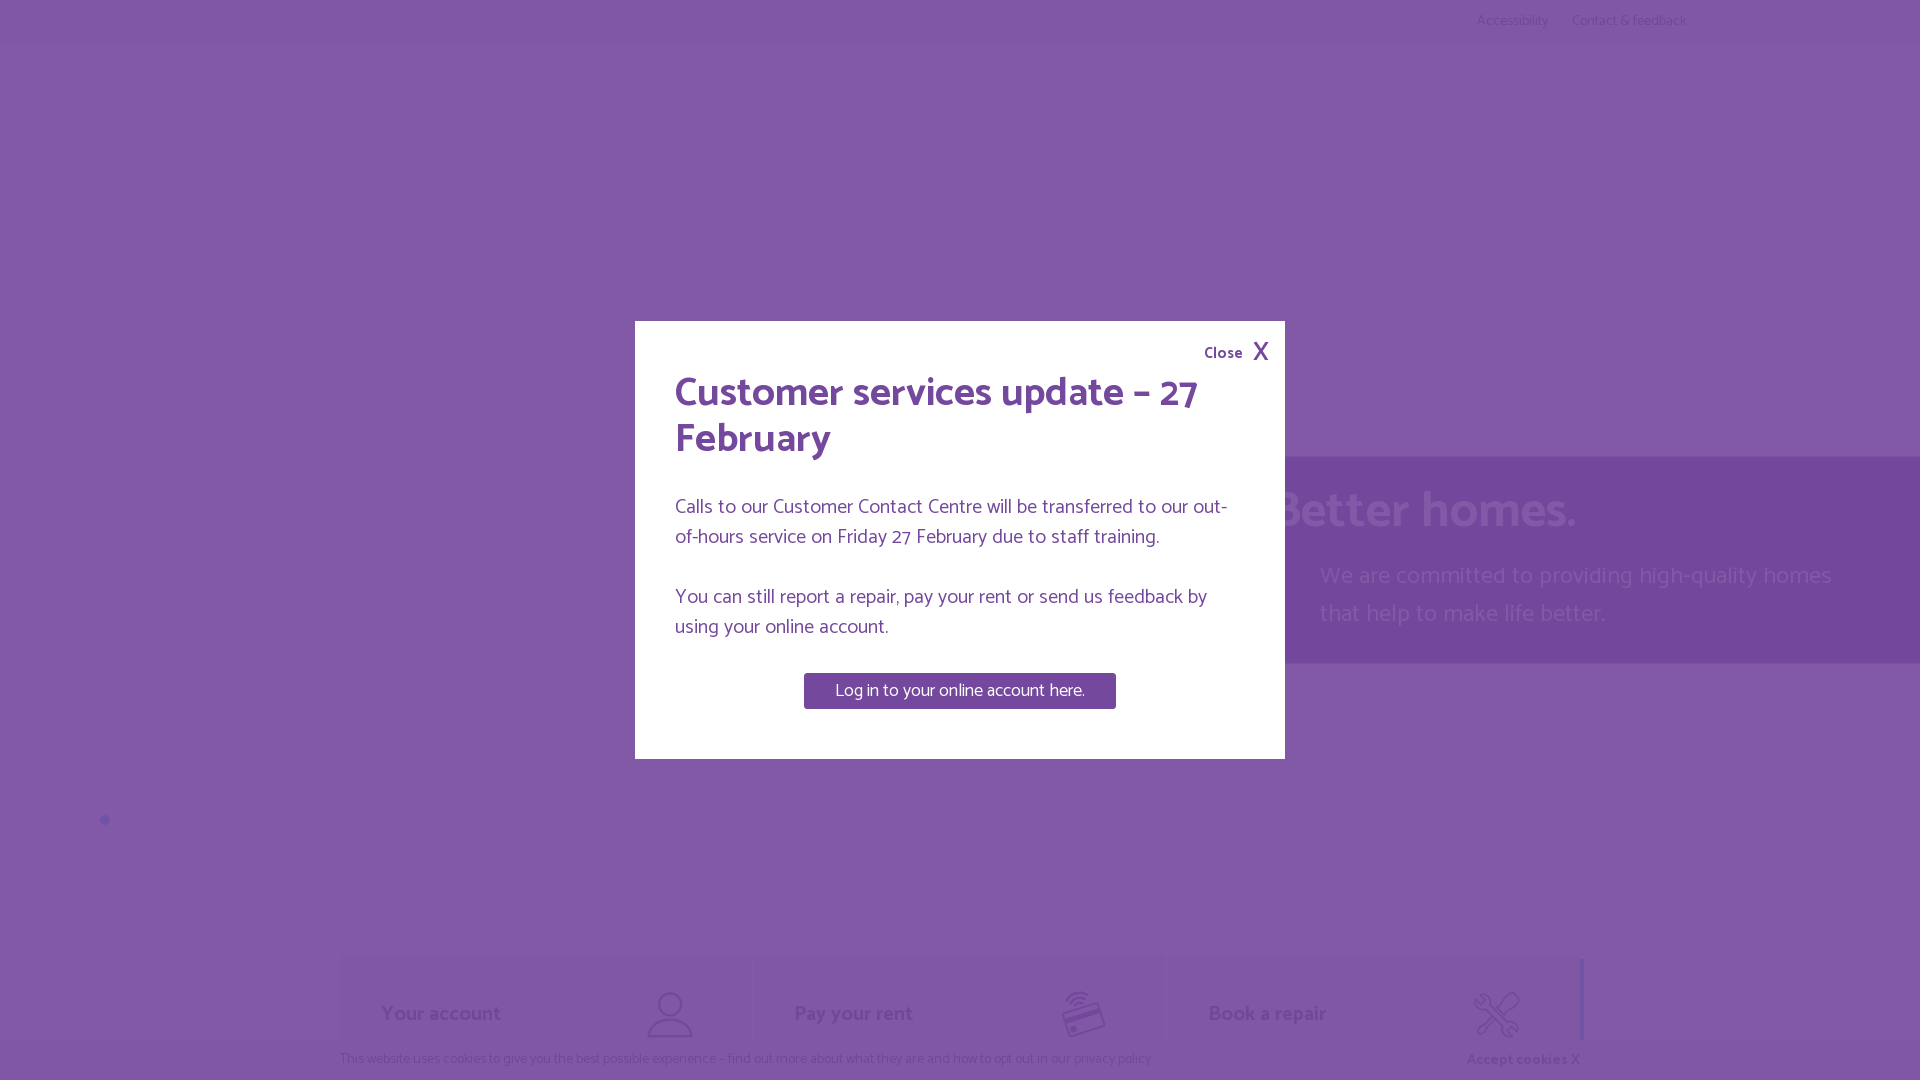

Page fully loaded (domcontentloaded state)
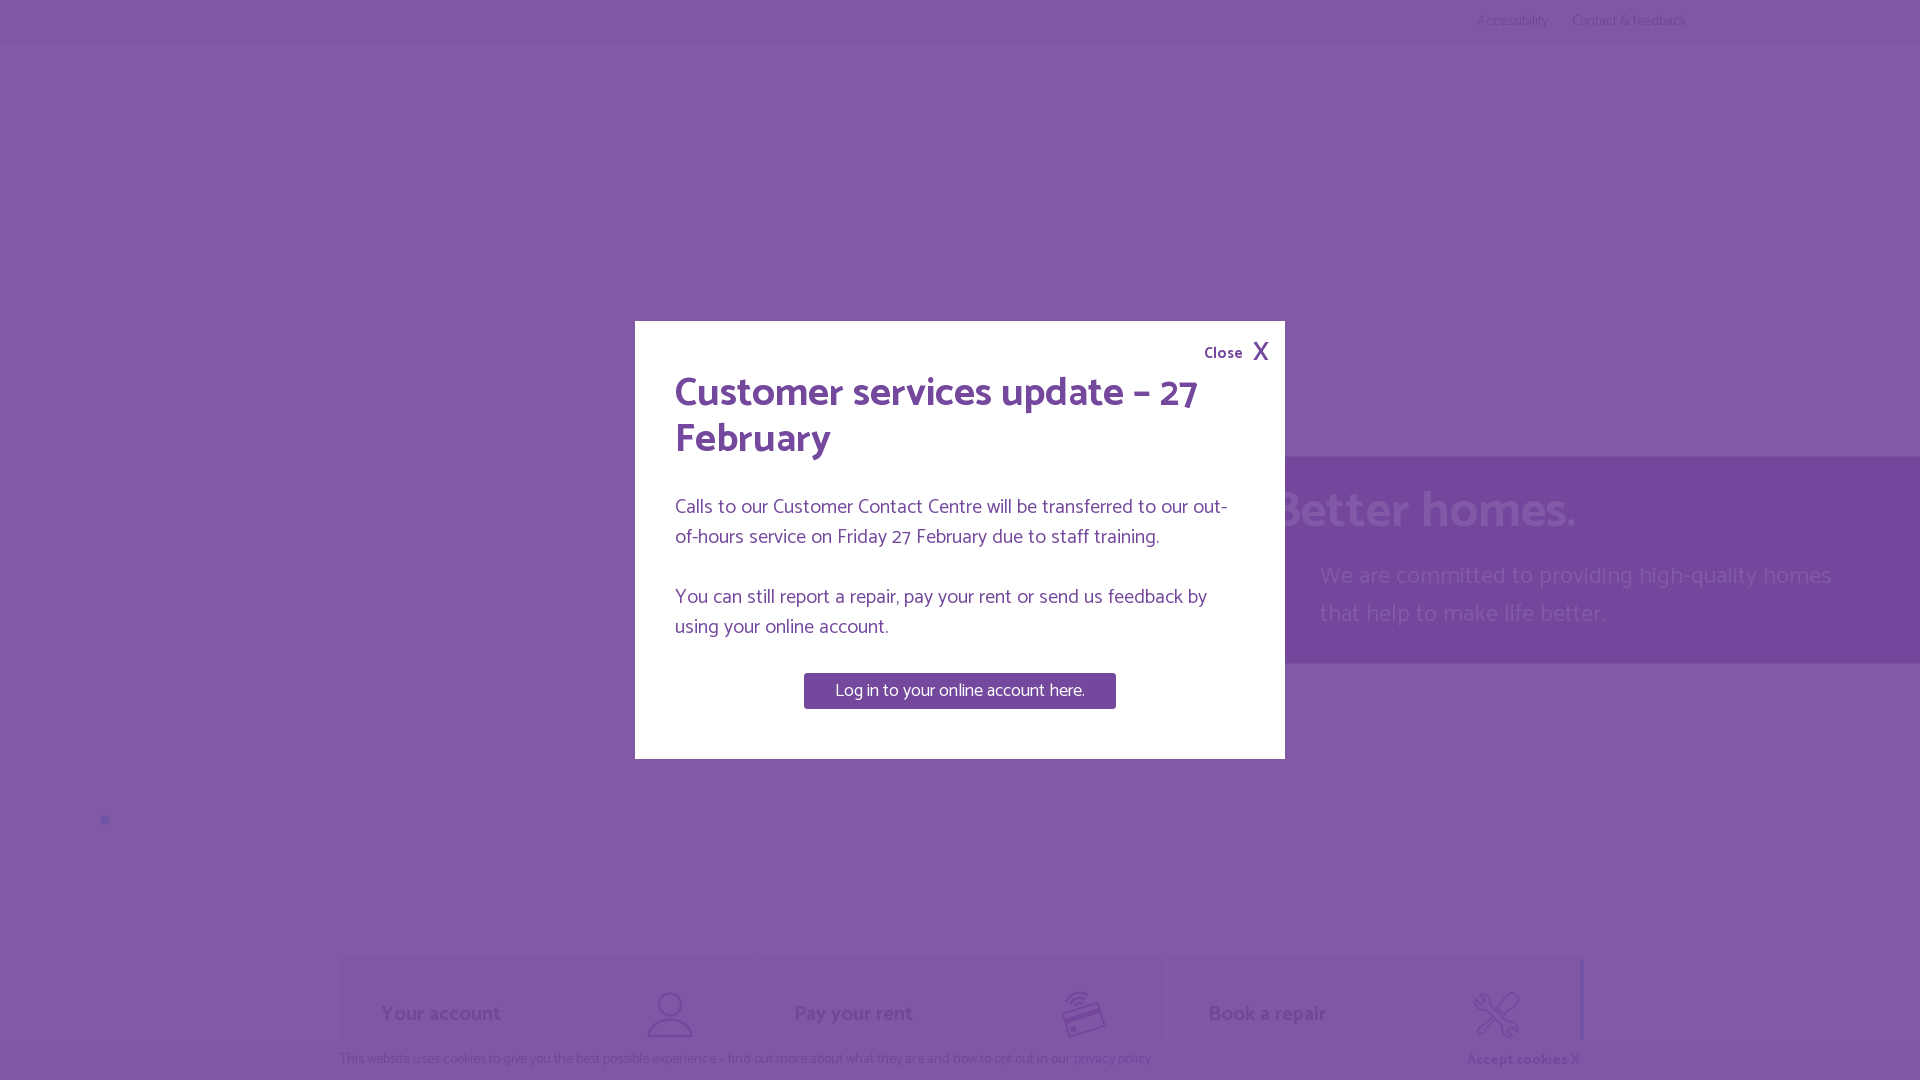

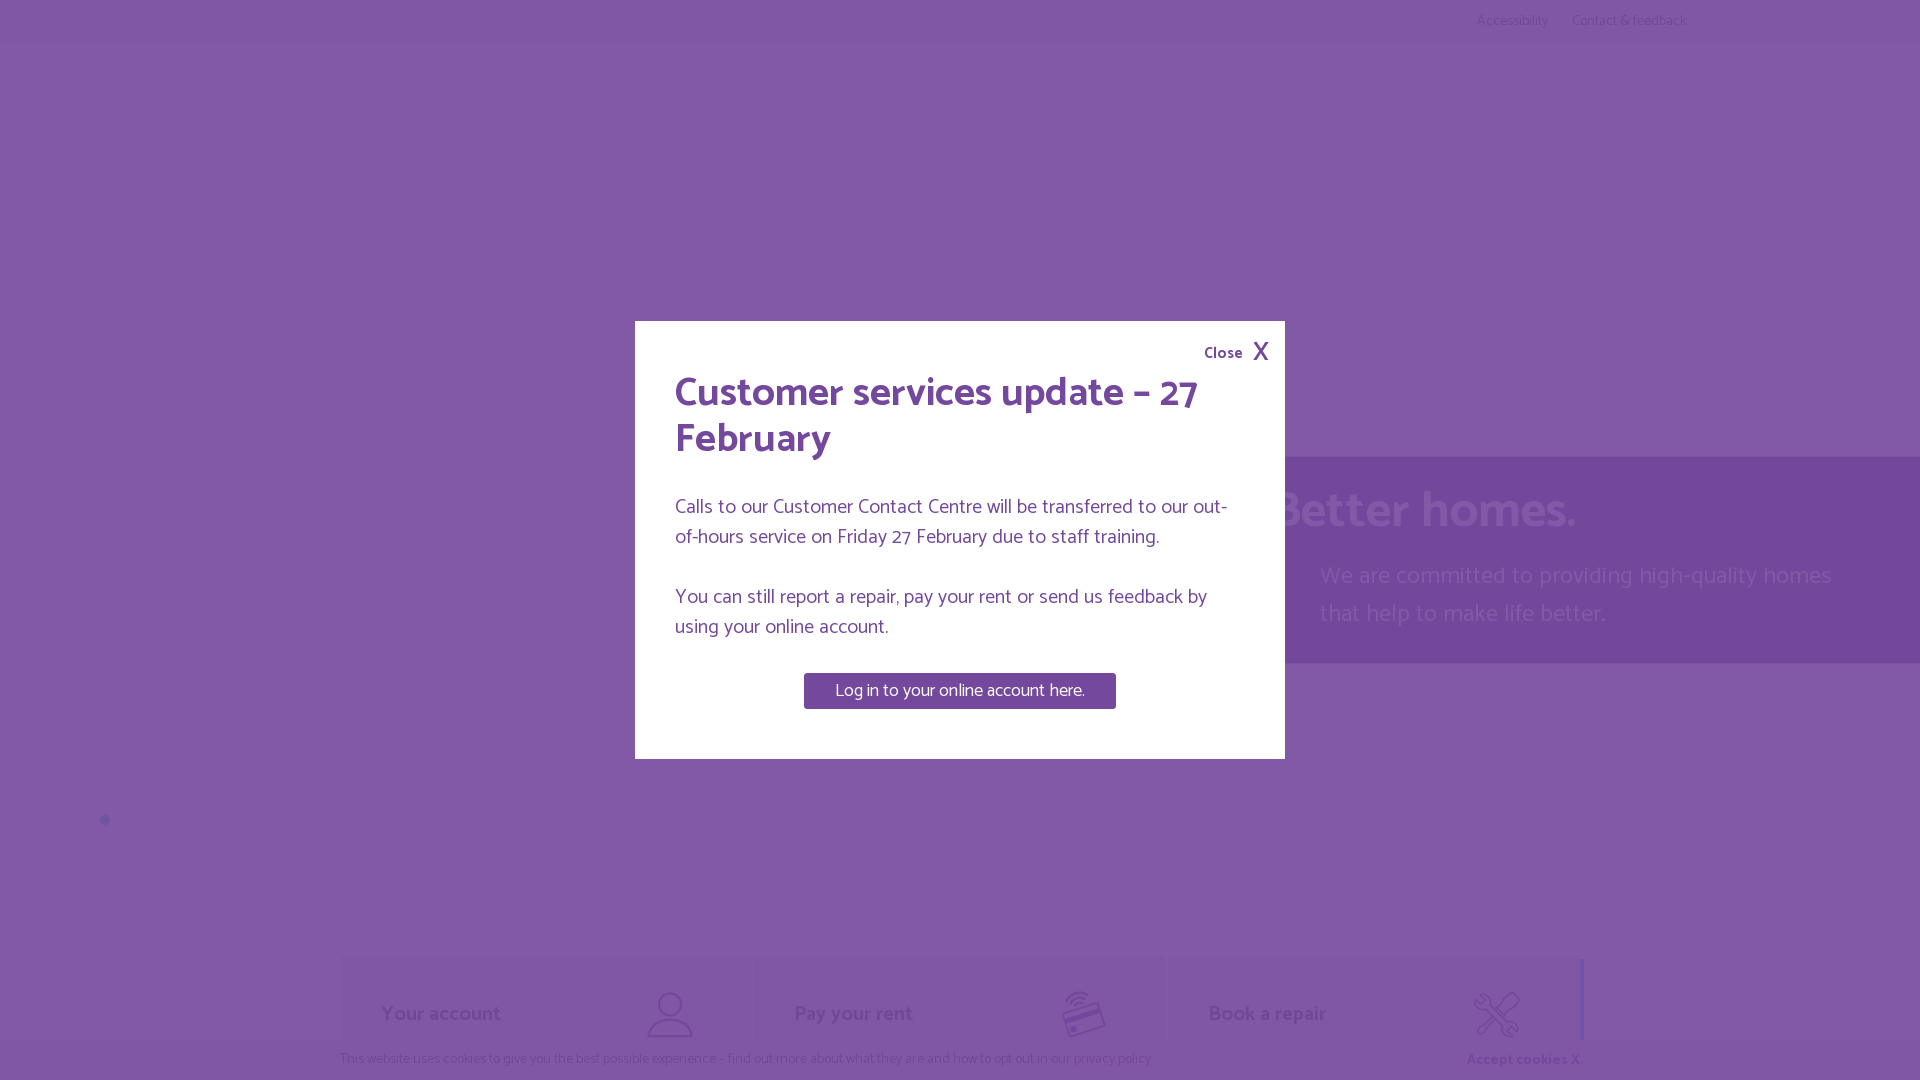